Tests drag and drop functionality by dragging an element from source to target location

Starting URL: https://testautomationpractice.blogspot.com/

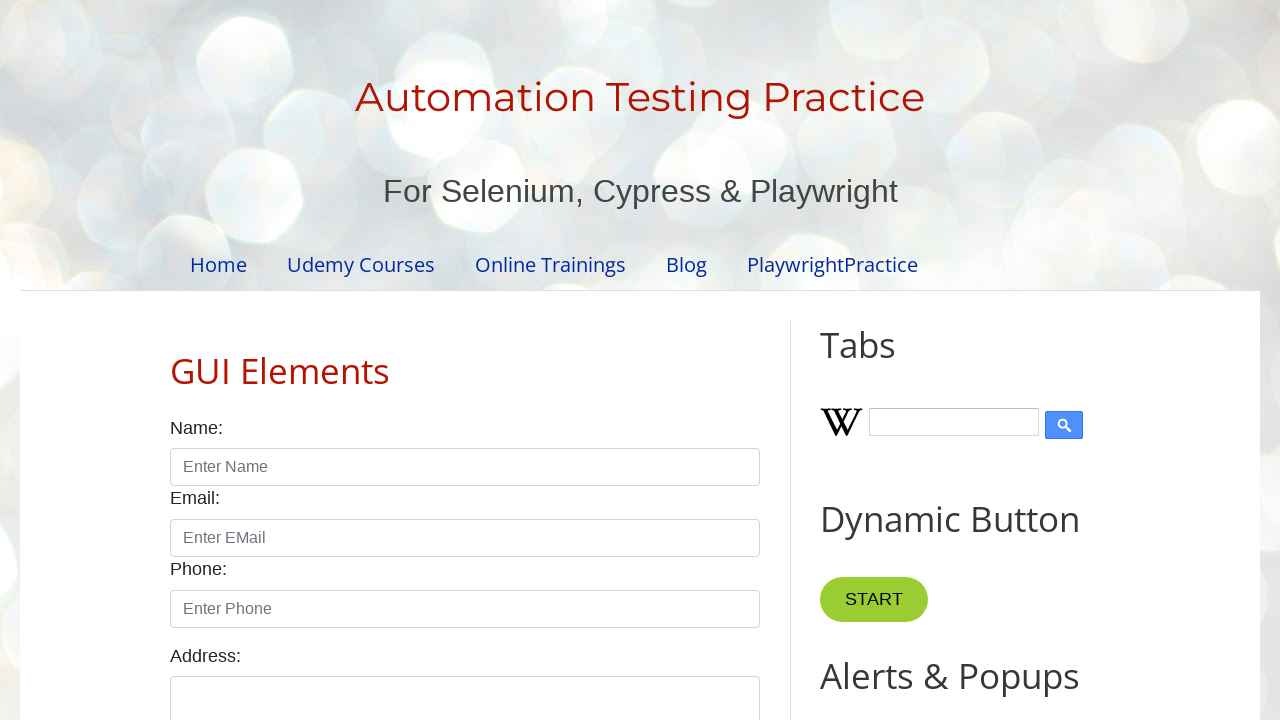

Located draggable source element with id 'draggable'
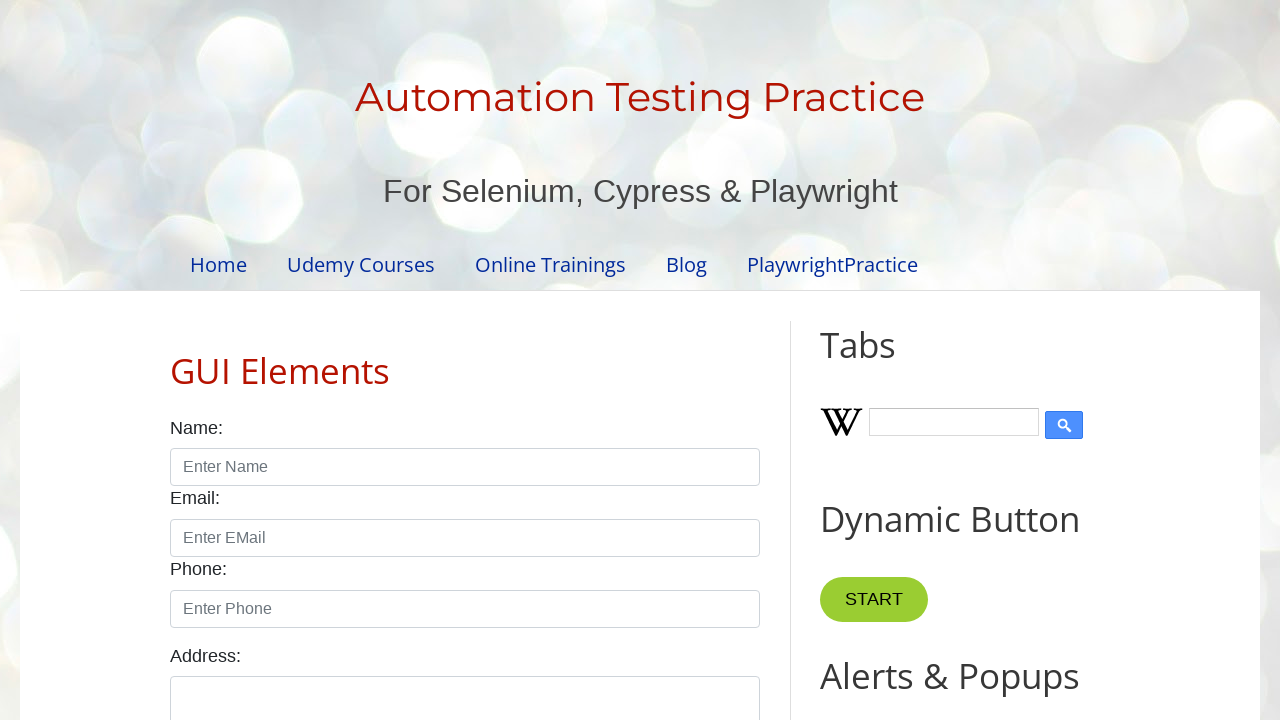

Located droppable target element with id 'droppable'
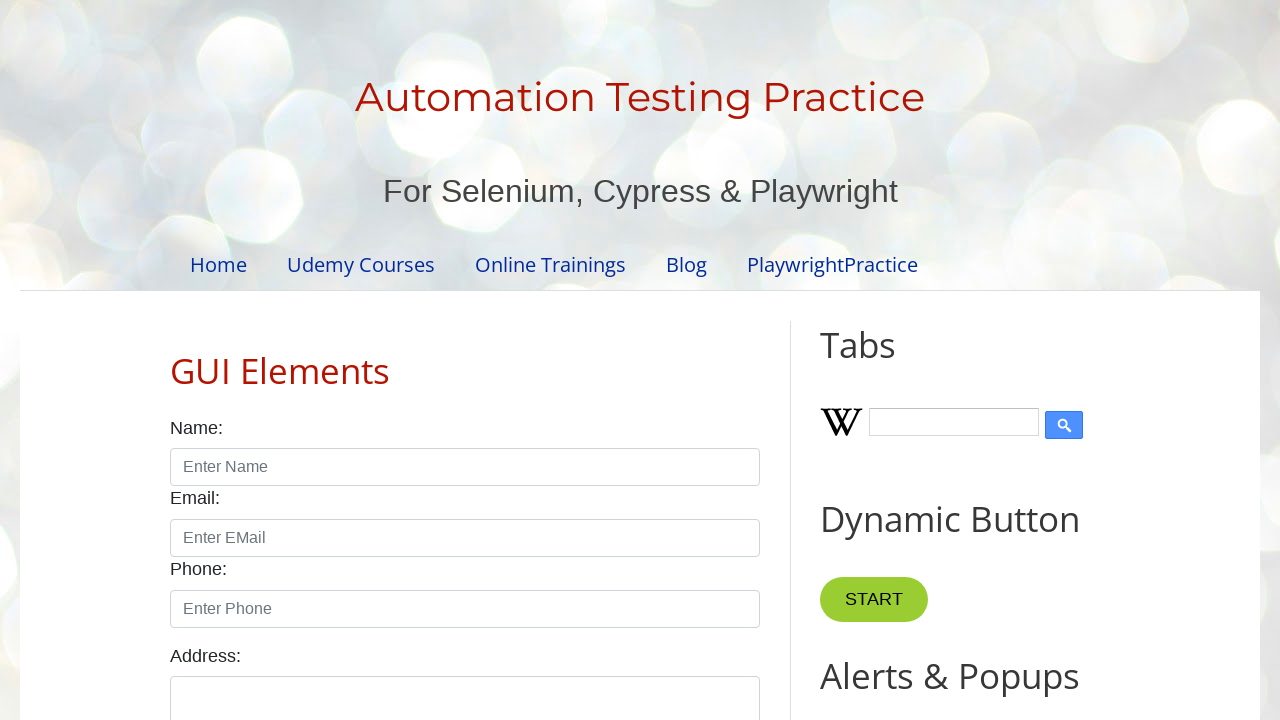

Dragged source element to target location at (1015, 386)
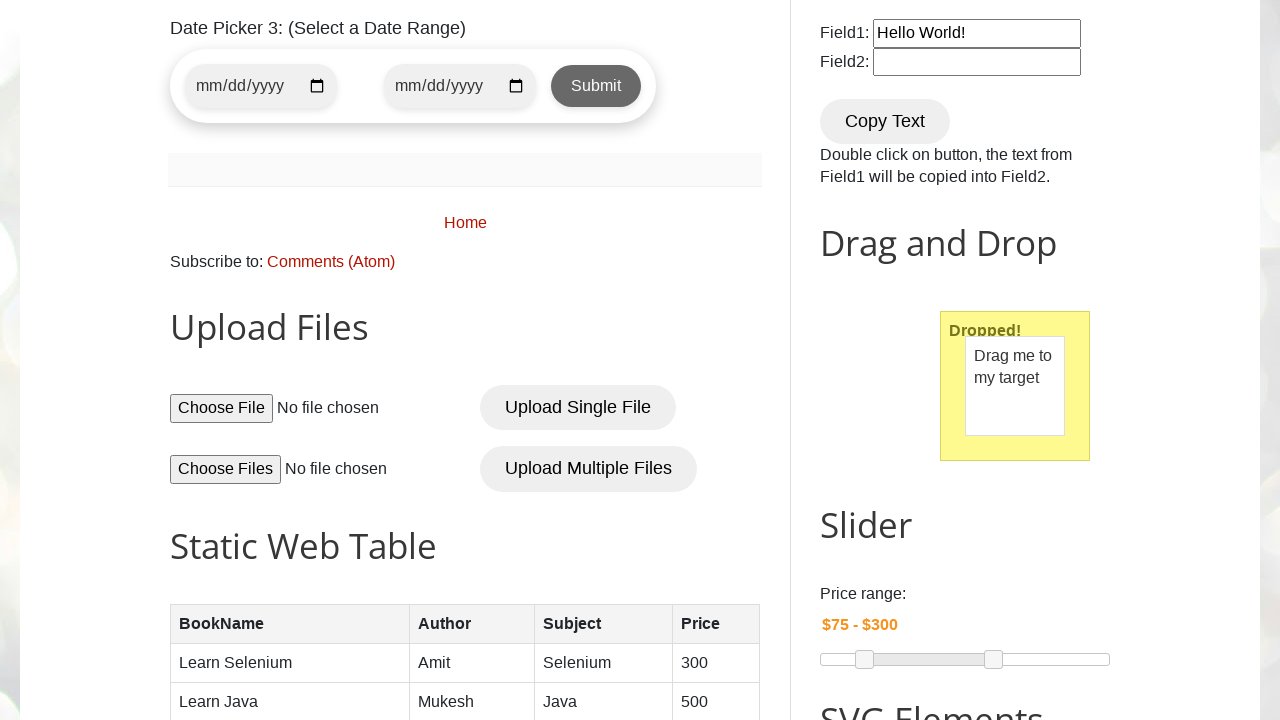

Waited 3 seconds to observe drag and drop result
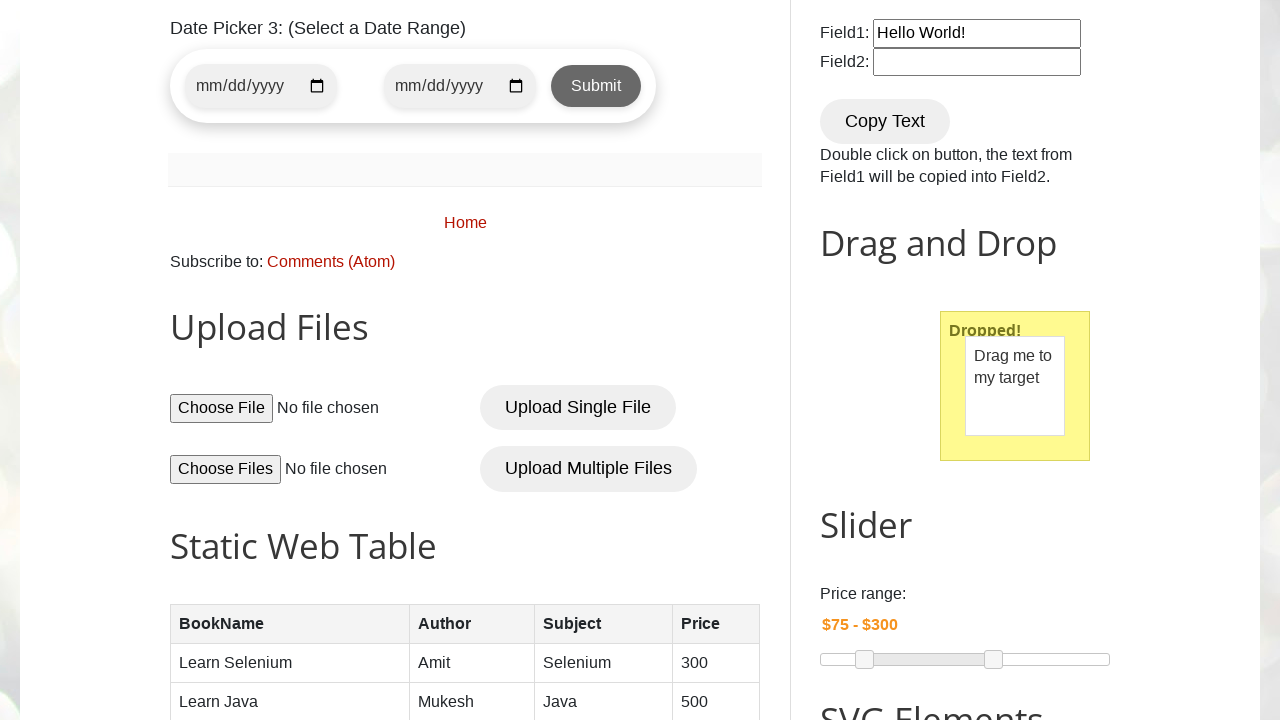

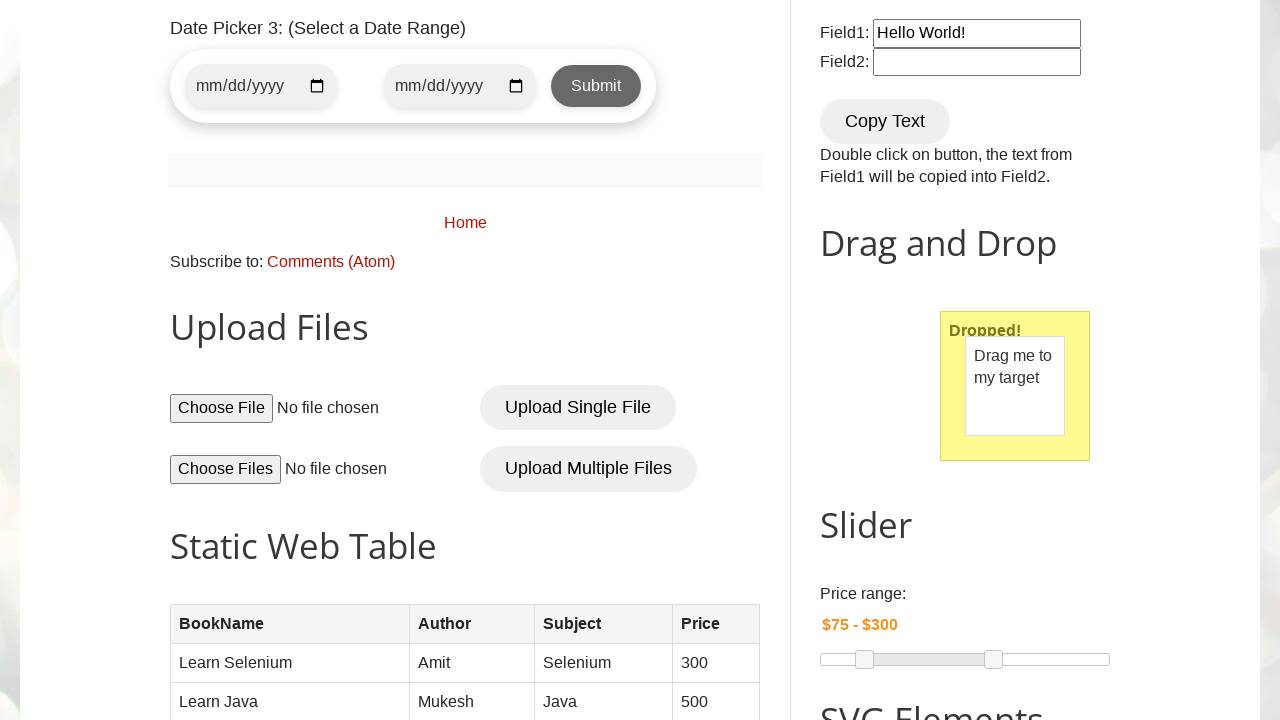